Tests multi-window handling by opening a new window, navigating to a different page, extracting a course name, switching back to the original window, and entering the extracted text into a form field

Starting URL: https://rahulshettyacademy.com/angularpractice/

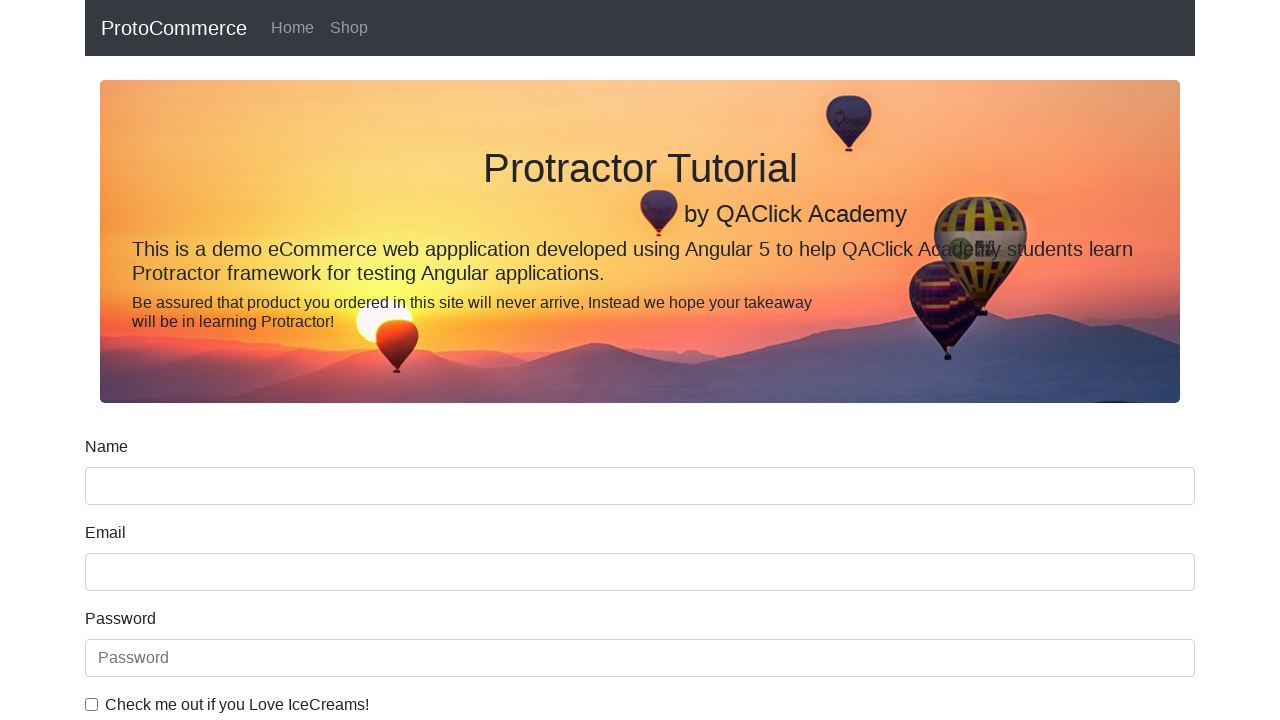

Opened a new window/tab
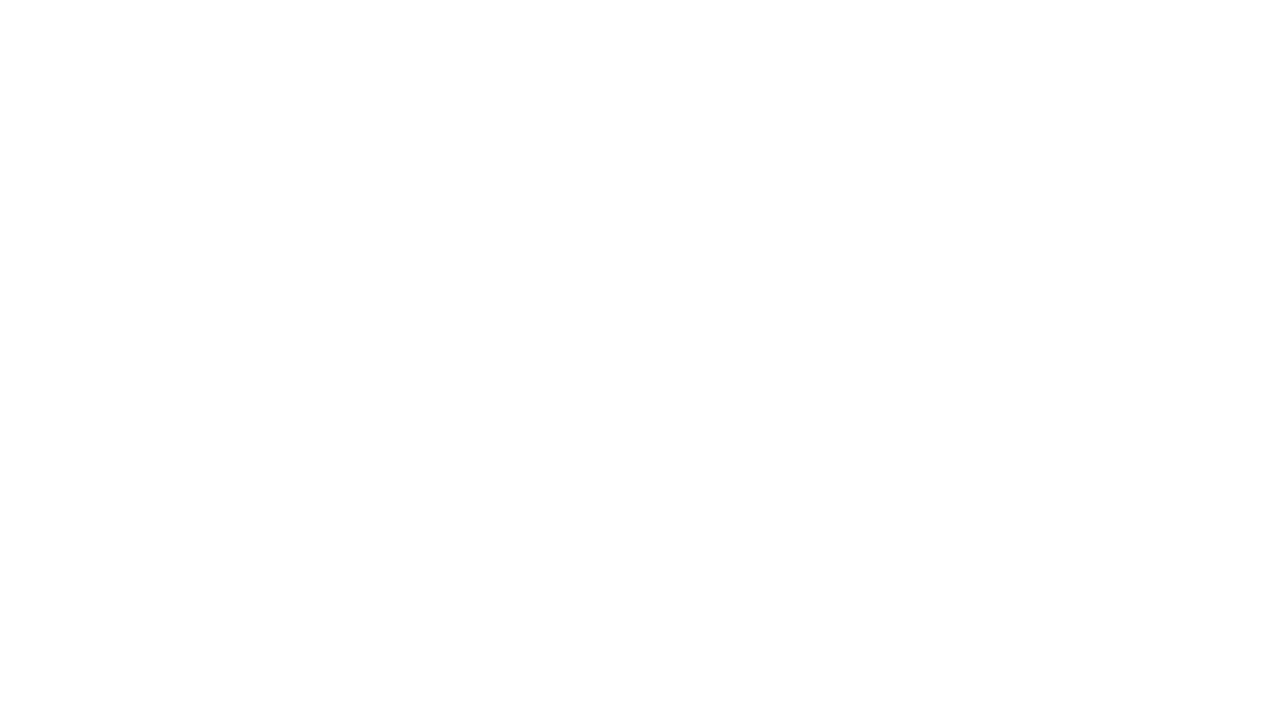

Navigated to https://rahulshettyacademy.com/ in new window
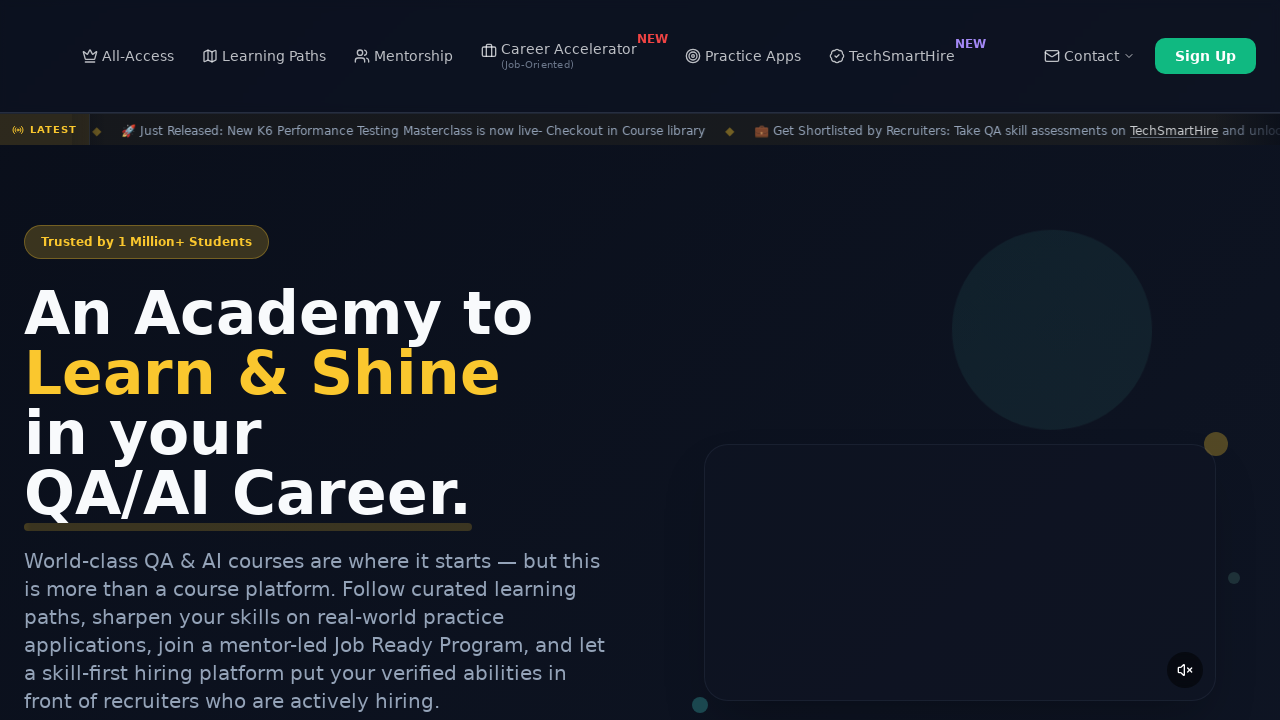

Located all course links in new window
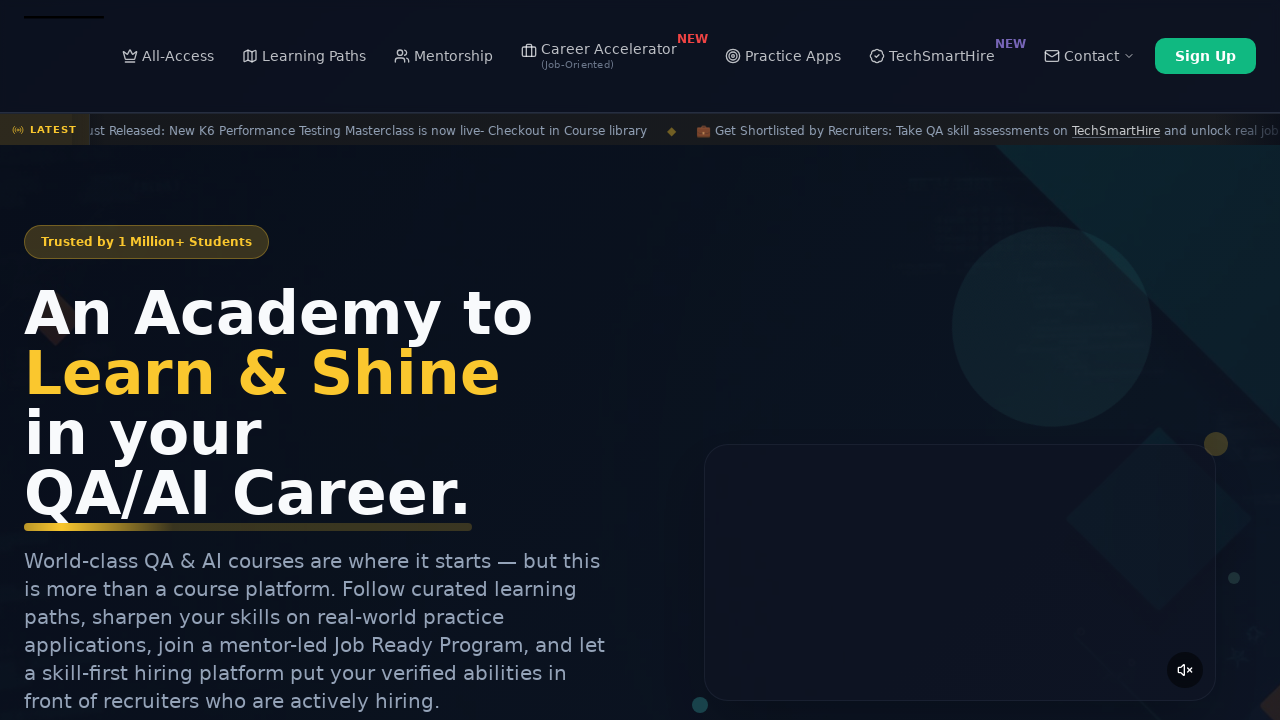

Extracted course name: Playwright Testing
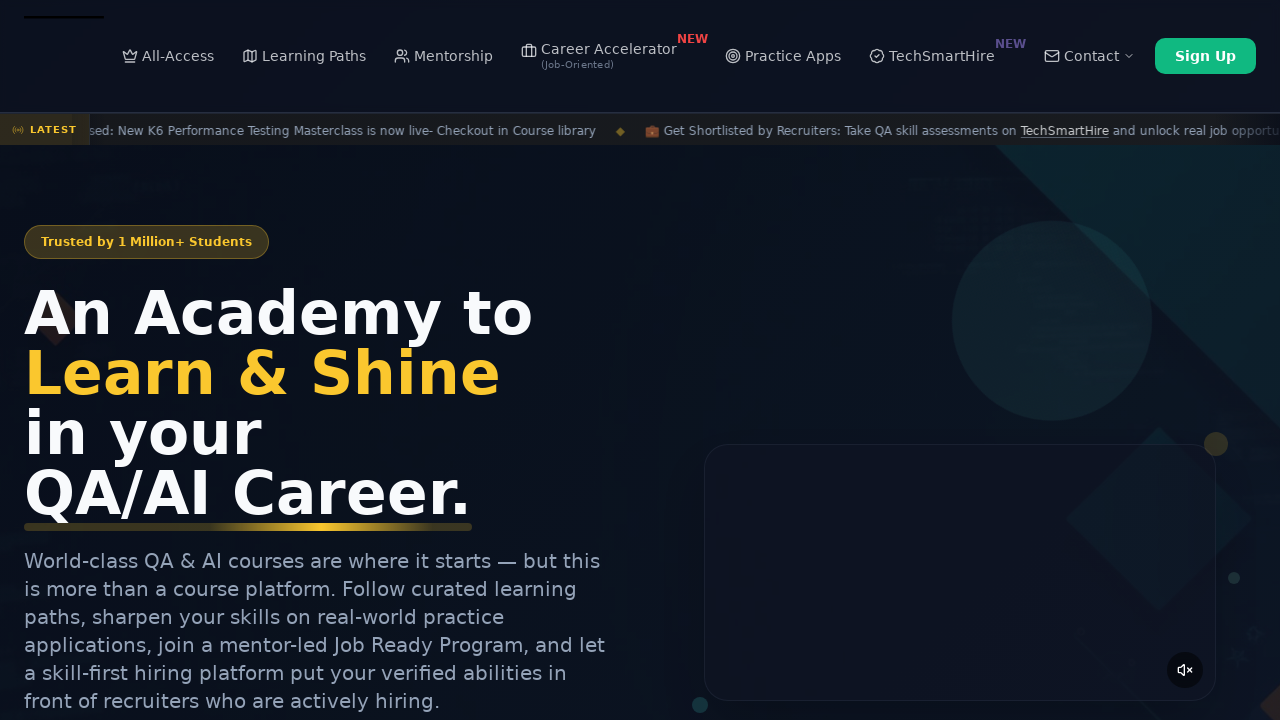

Switched back to original window
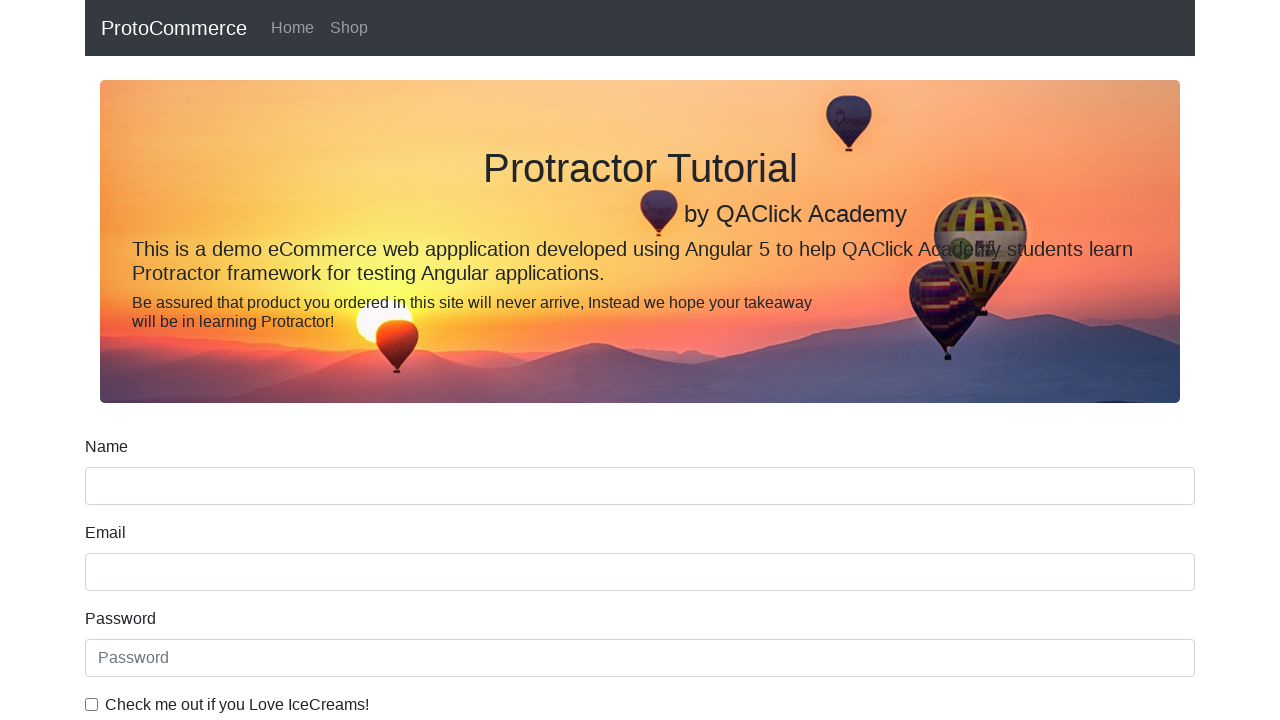

Filled name field with course name: Playwright Testing on [name='name']
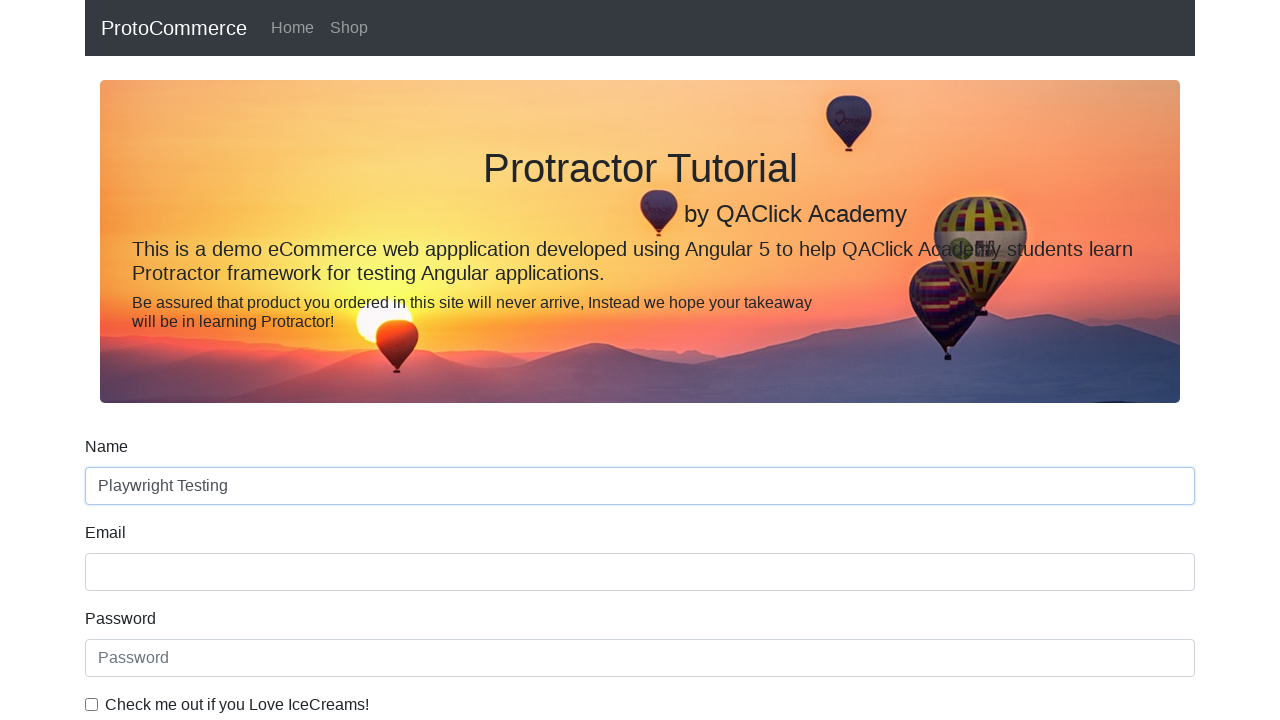

Waited 500ms for action to complete
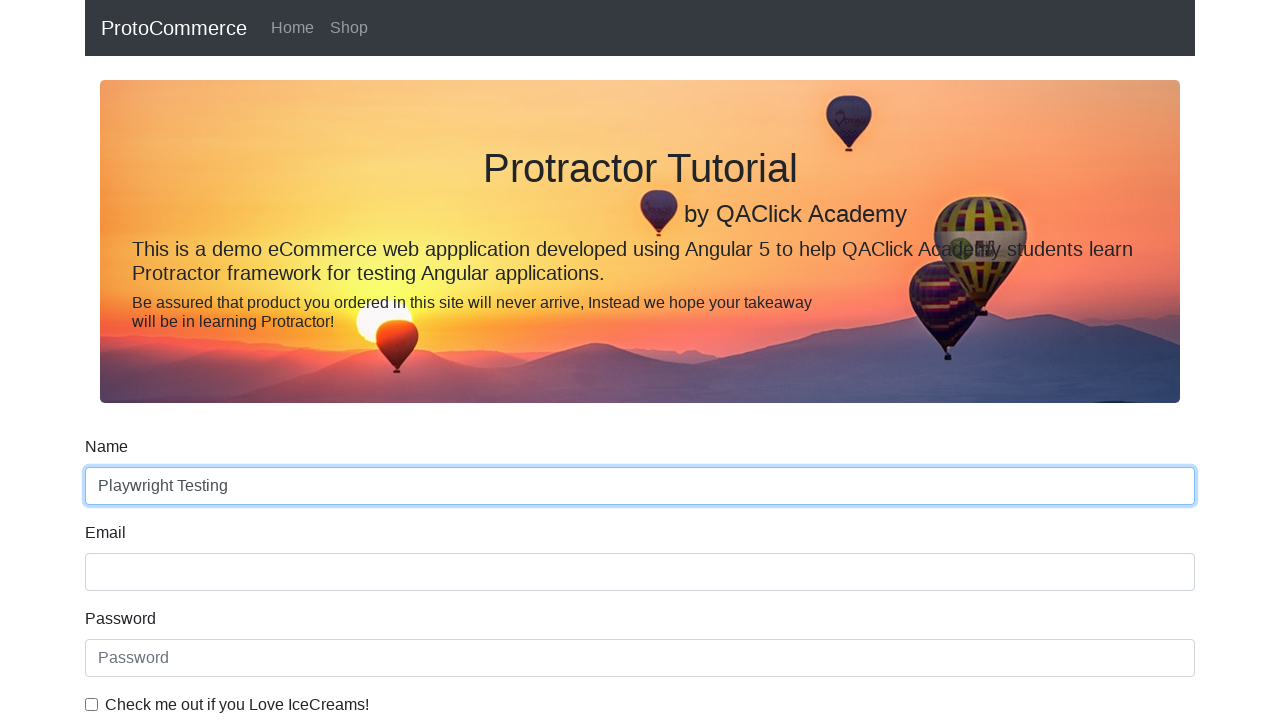

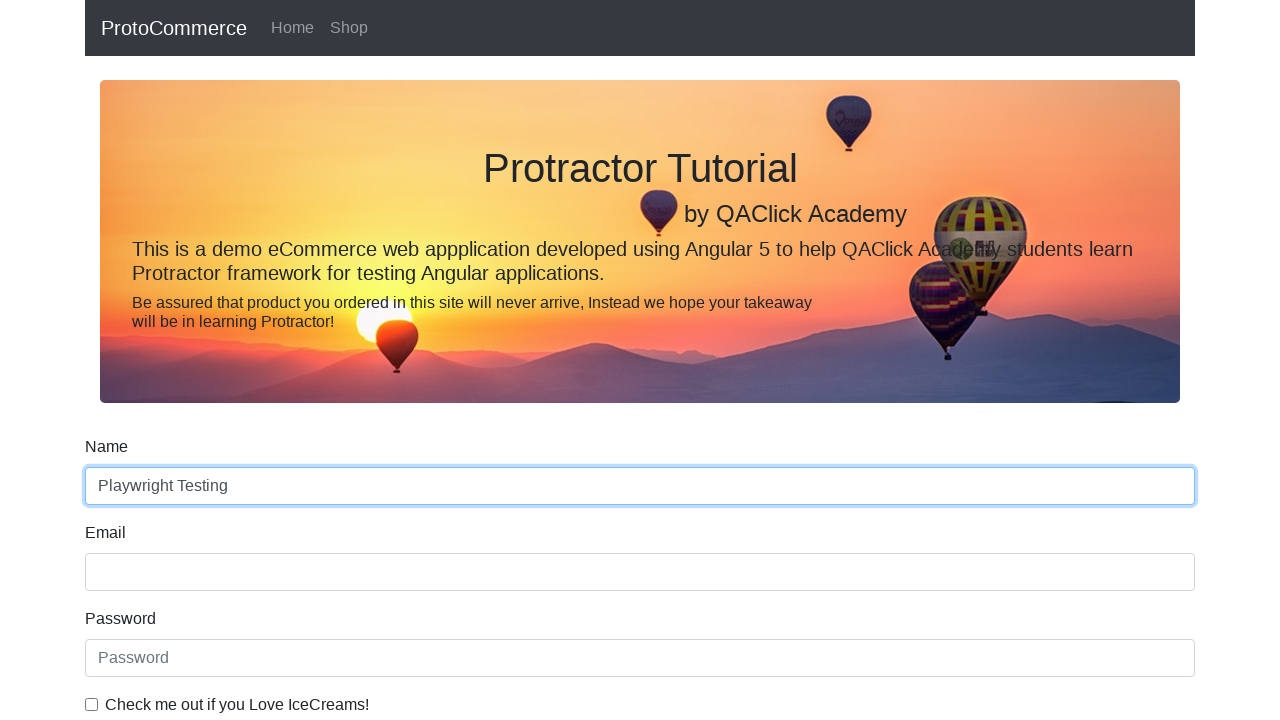